Tests toggling all items as complete and then clearing the complete state by unchecking the "Mark all as complete" checkbox.

Starting URL: https://demo.playwright.dev/todomvc

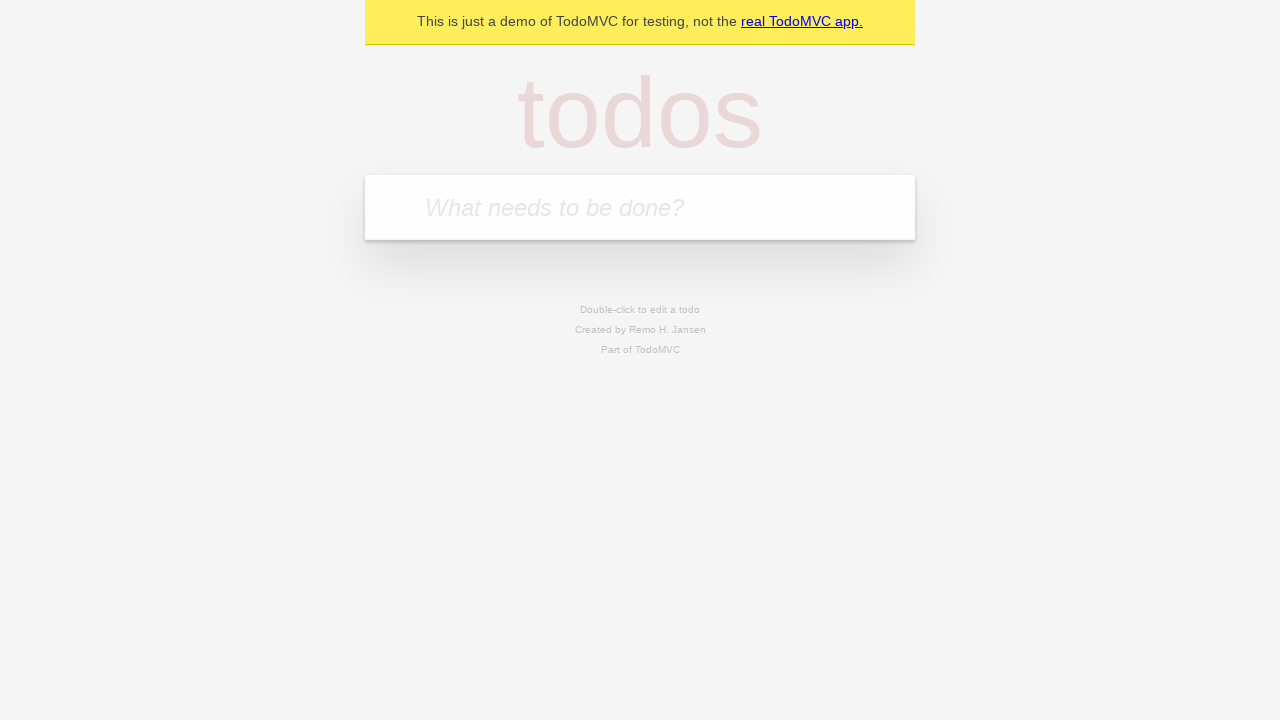

Filled todo input with 'buy some cheese' on internal:attr=[placeholder="What needs to be done?"i]
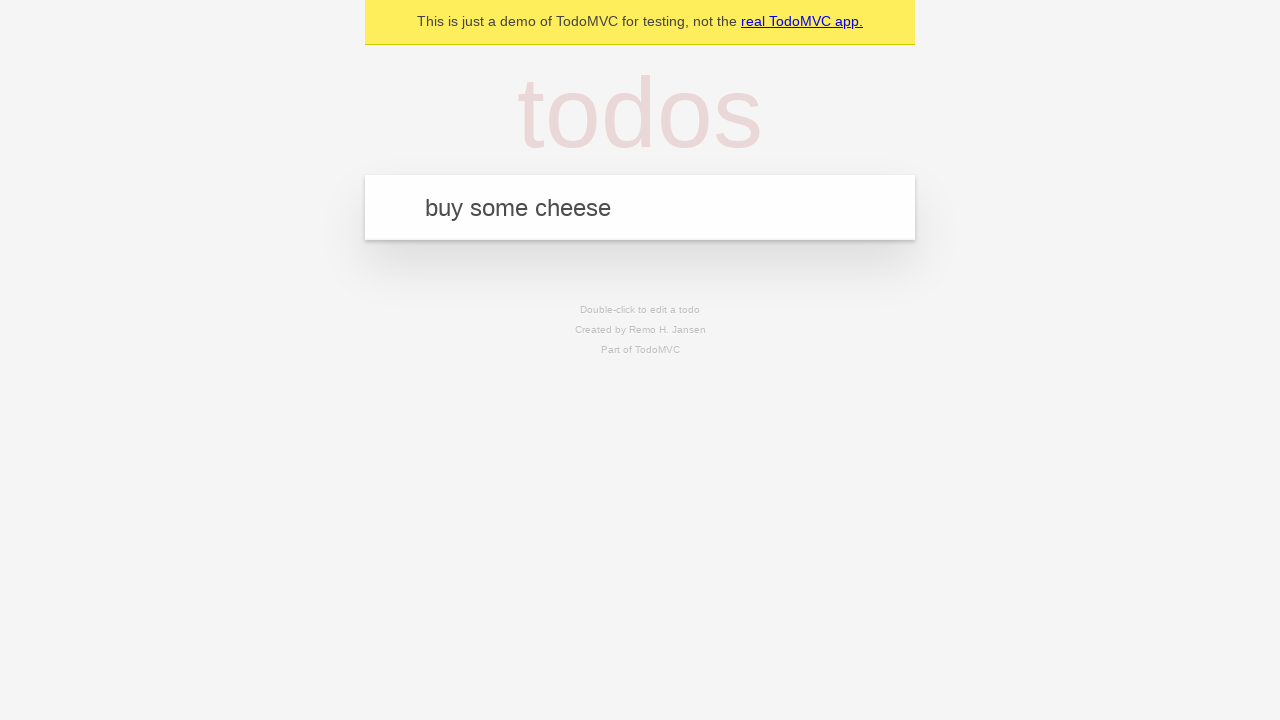

Pressed Enter to create first todo on internal:attr=[placeholder="What needs to be done?"i]
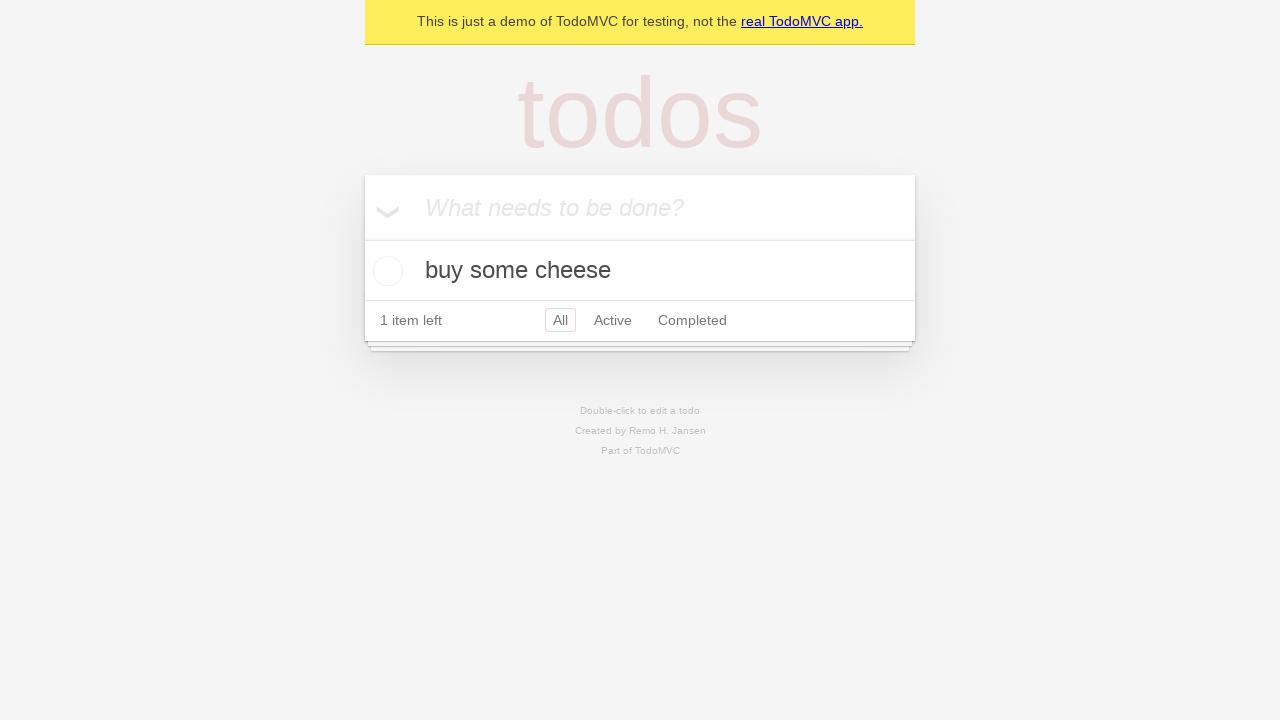

Filled todo input with 'feed the cat' on internal:attr=[placeholder="What needs to be done?"i]
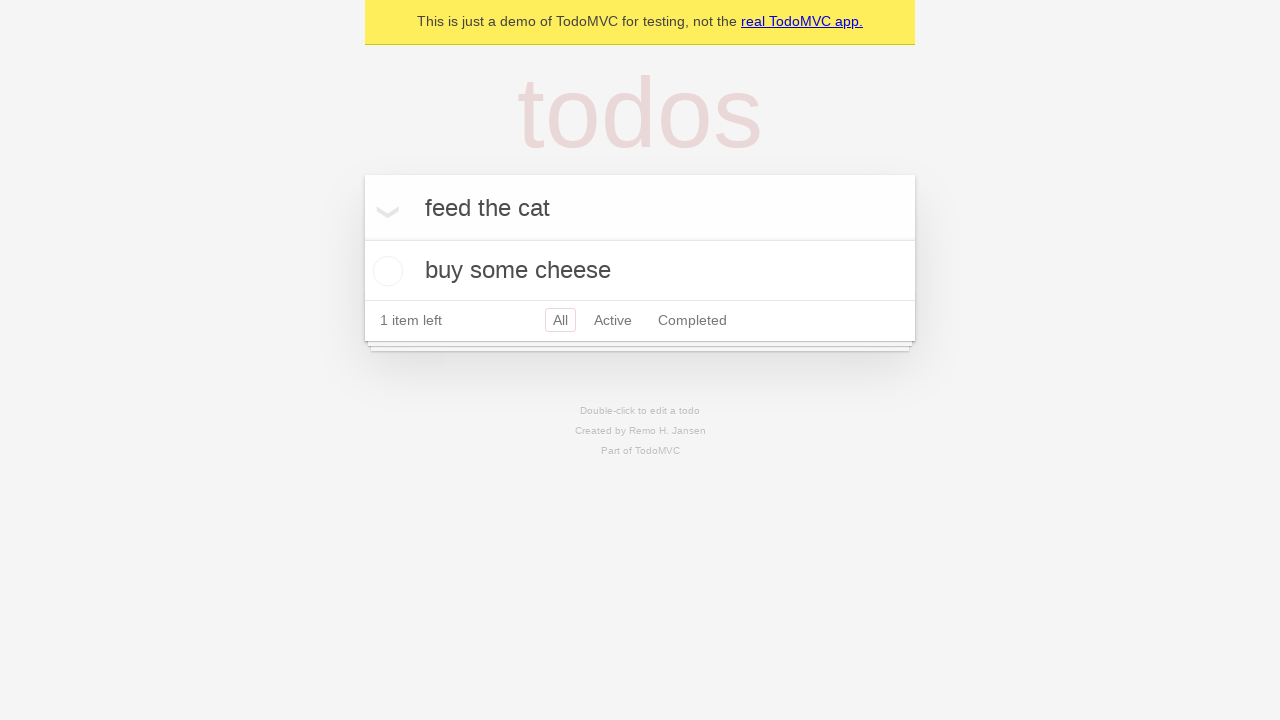

Pressed Enter to create second todo on internal:attr=[placeholder="What needs to be done?"i]
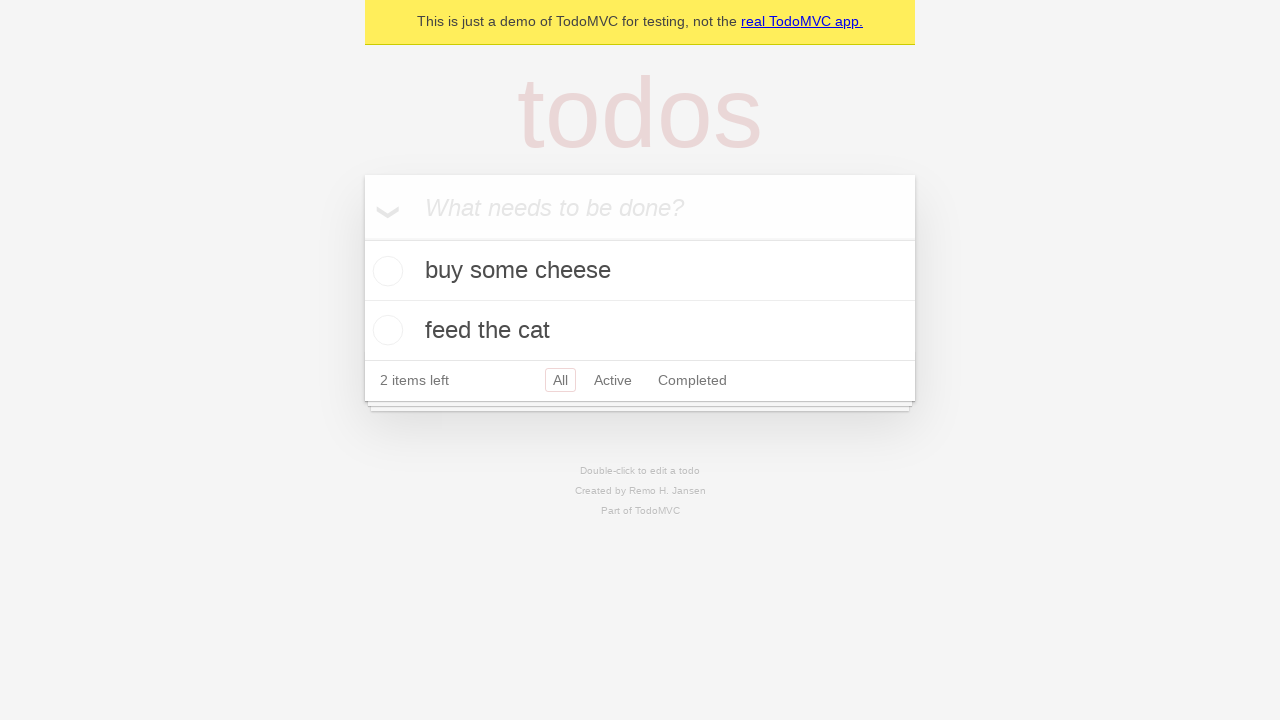

Filled todo input with 'book a doctors appointment' on internal:attr=[placeholder="What needs to be done?"i]
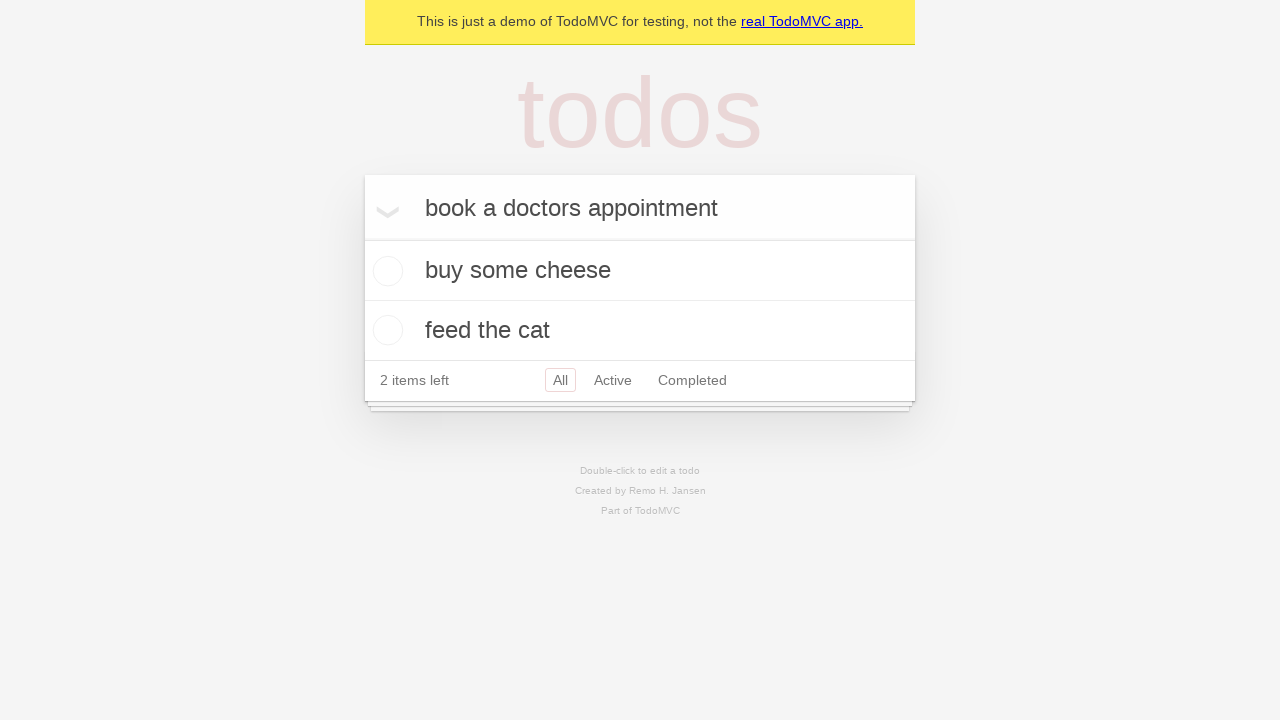

Pressed Enter to create third todo on internal:attr=[placeholder="What needs to be done?"i]
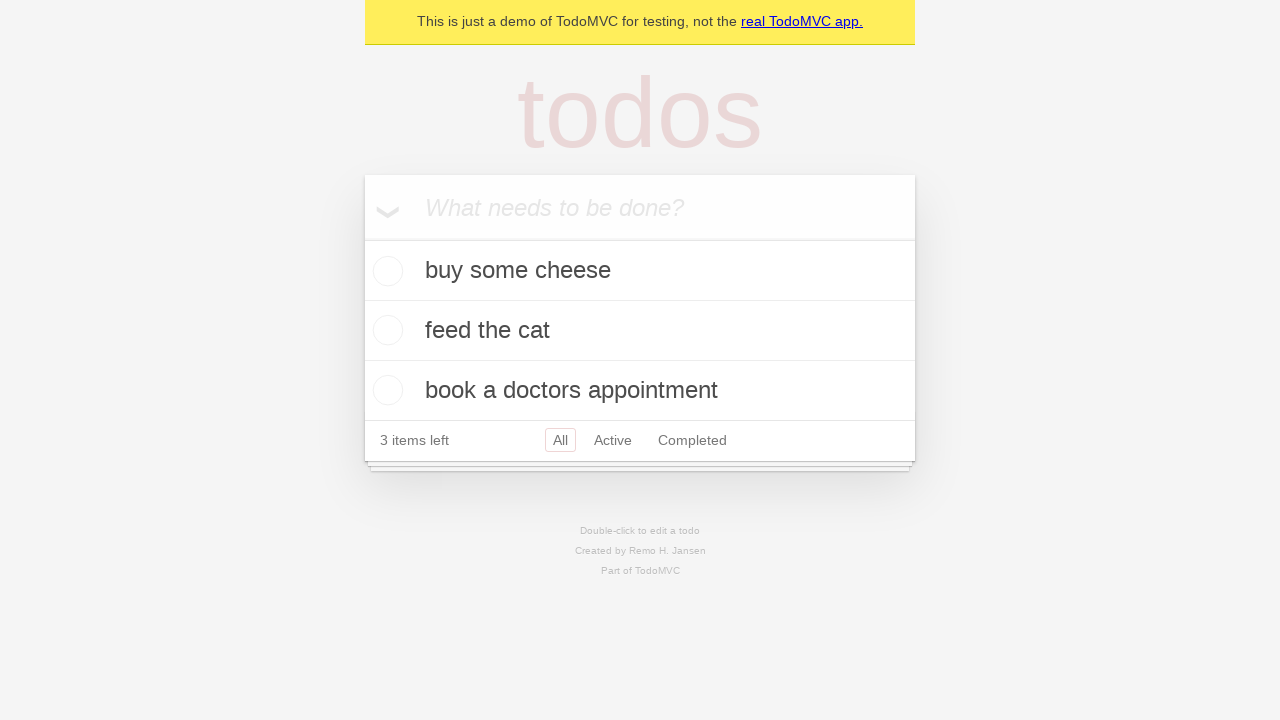

Checked 'Mark all as complete' checkbox to mark all items as complete at (362, 238) on internal:label="Mark all as complete"i
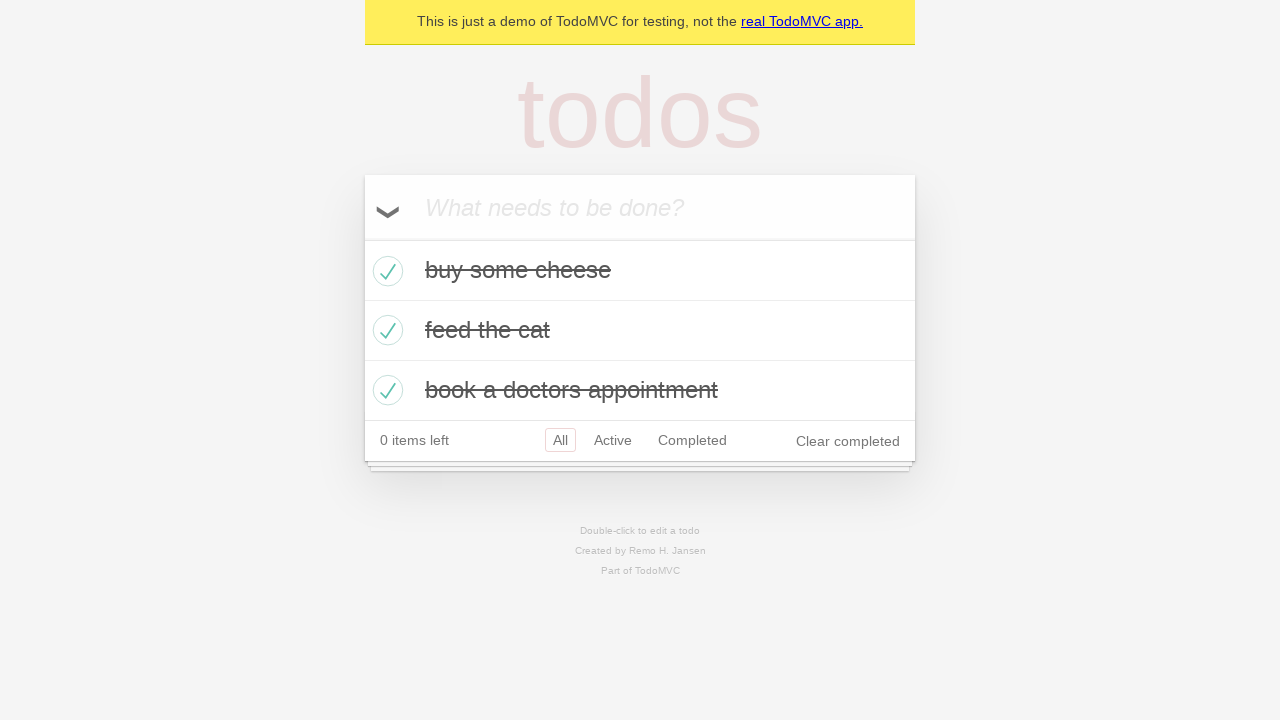

Unchecked 'Mark all as complete' checkbox to clear complete state at (362, 238) on internal:label="Mark all as complete"i
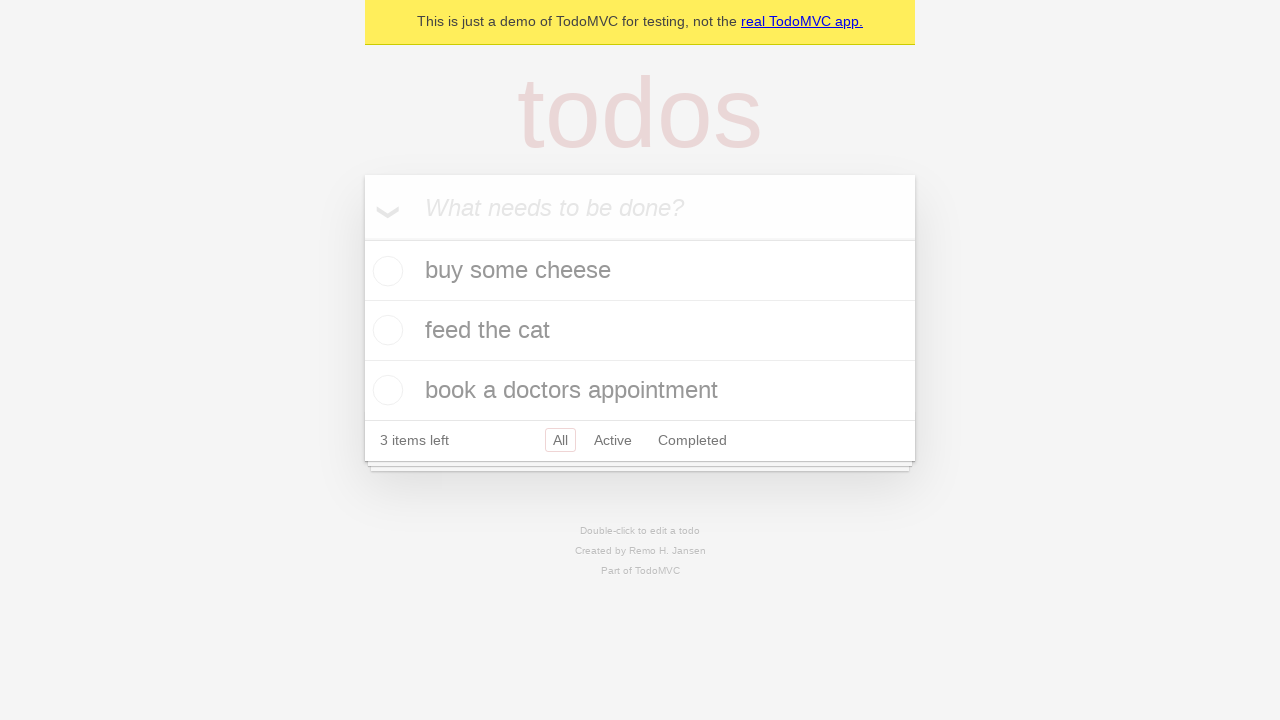

Waited for todo items to be present in the DOM
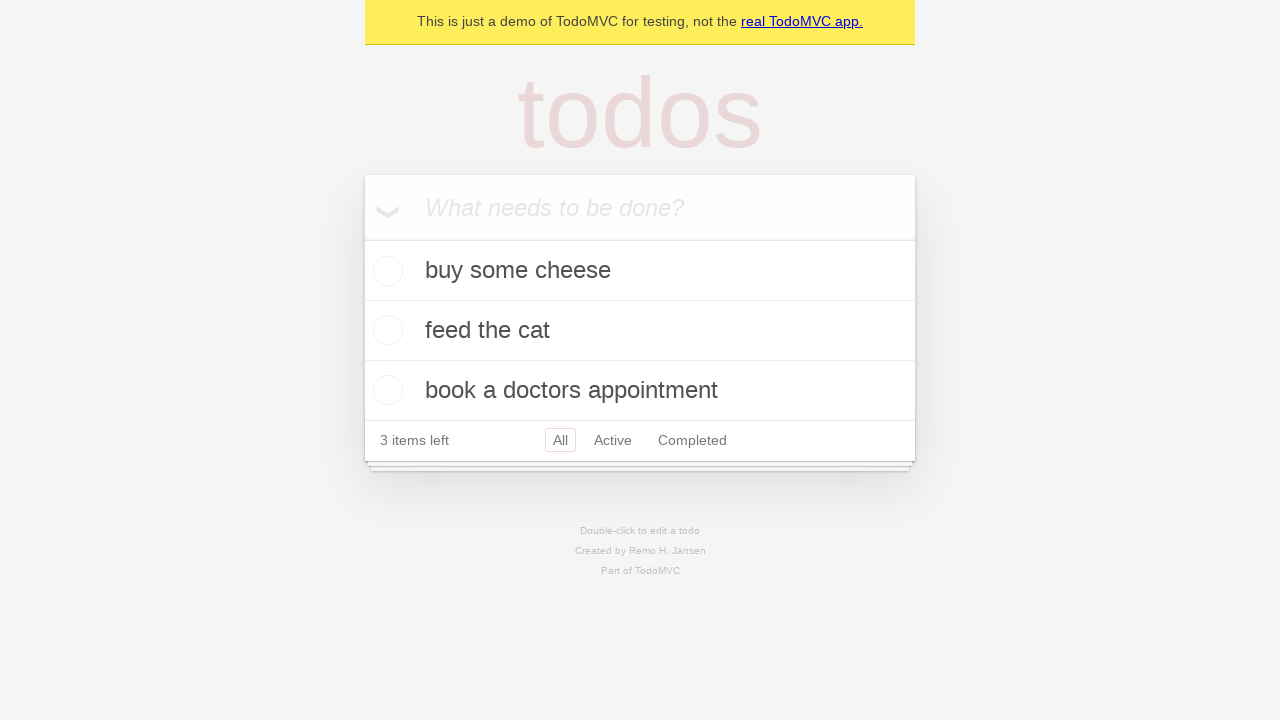

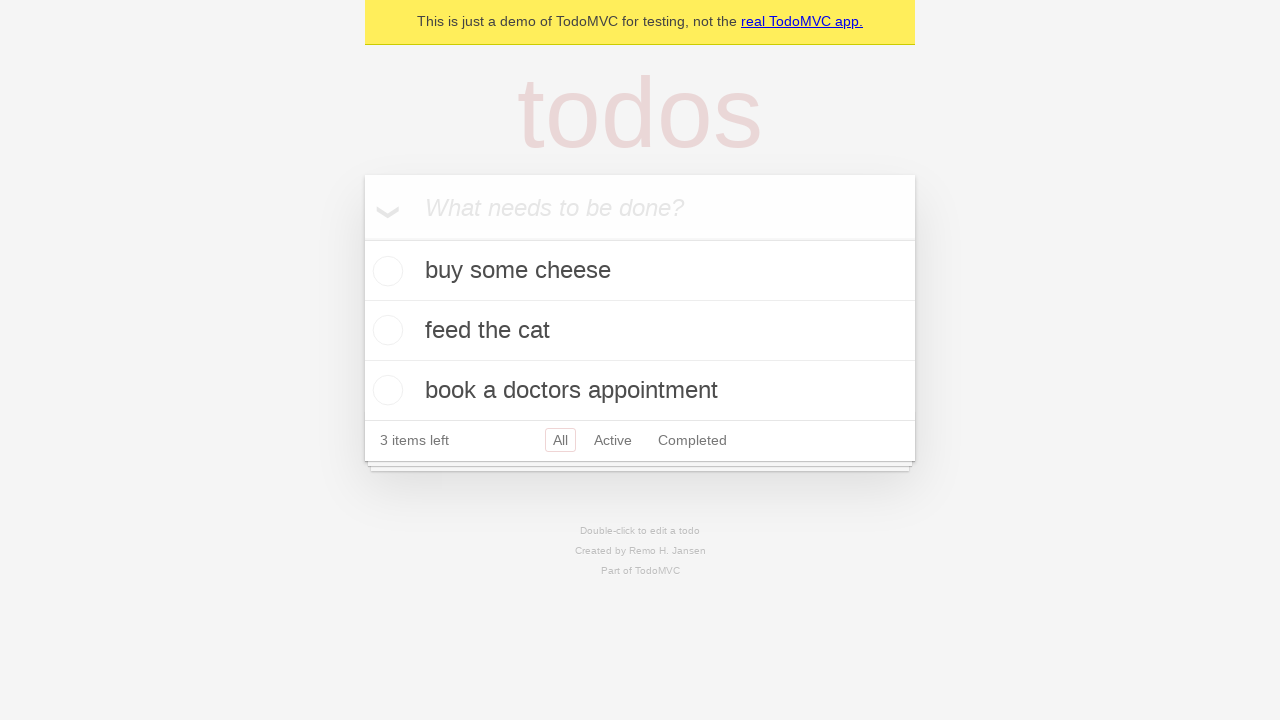